Tests keyboard actions by typing "You are Exceptional" into an autocomplete input field using shift key combinations to capitalize specific letters.

Starting URL: https://demoqa.com/auto-complete

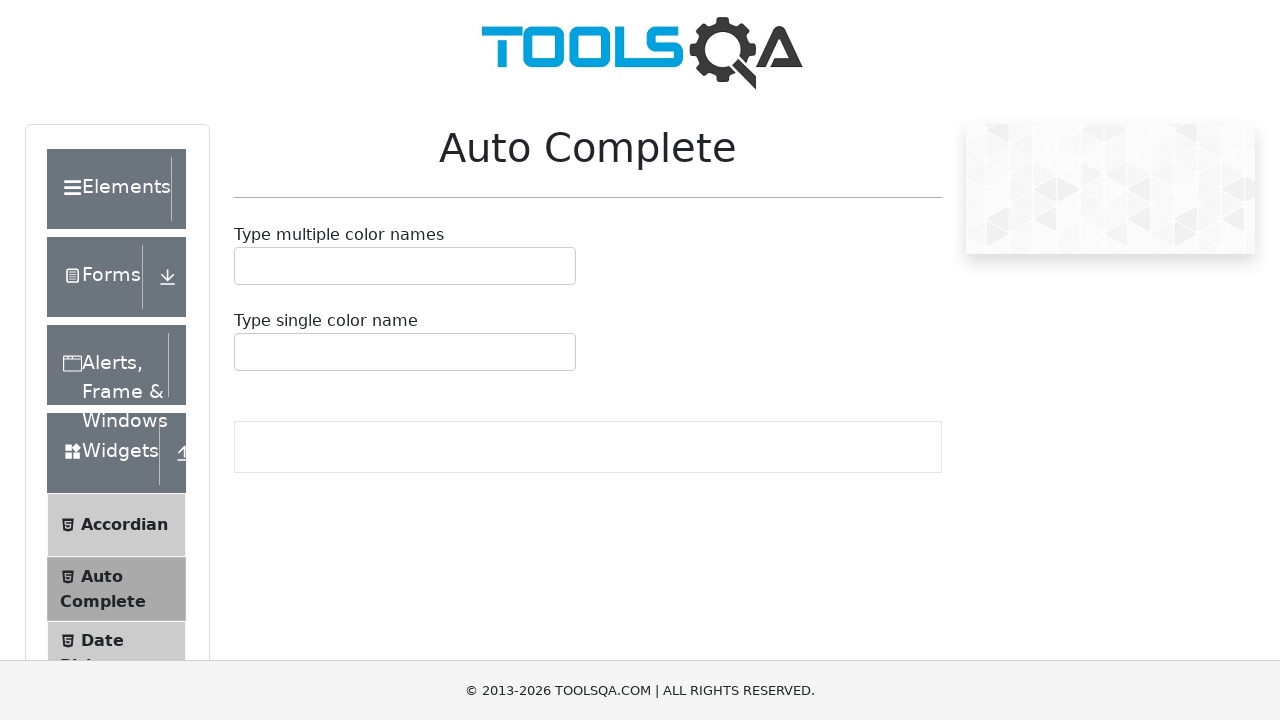

Clicked on the autocomplete input field at (247, 352) on #autoCompleteSingleContainer input
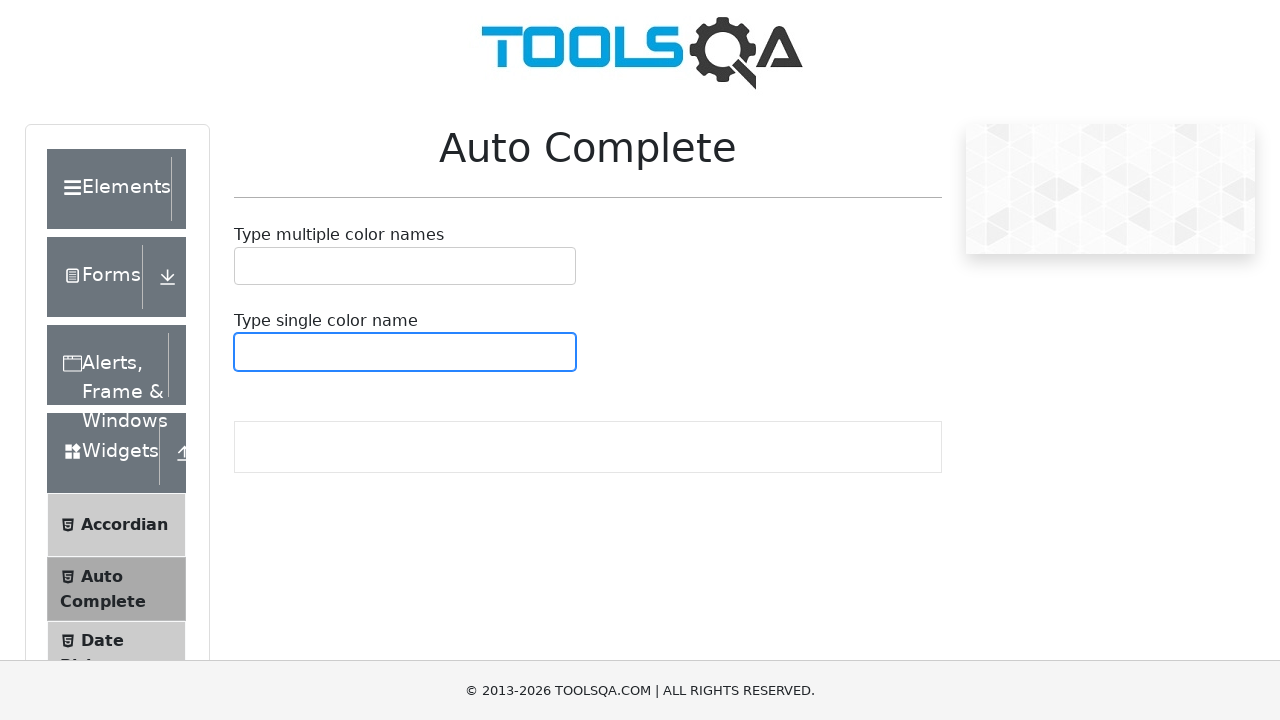

Pressed Shift key down
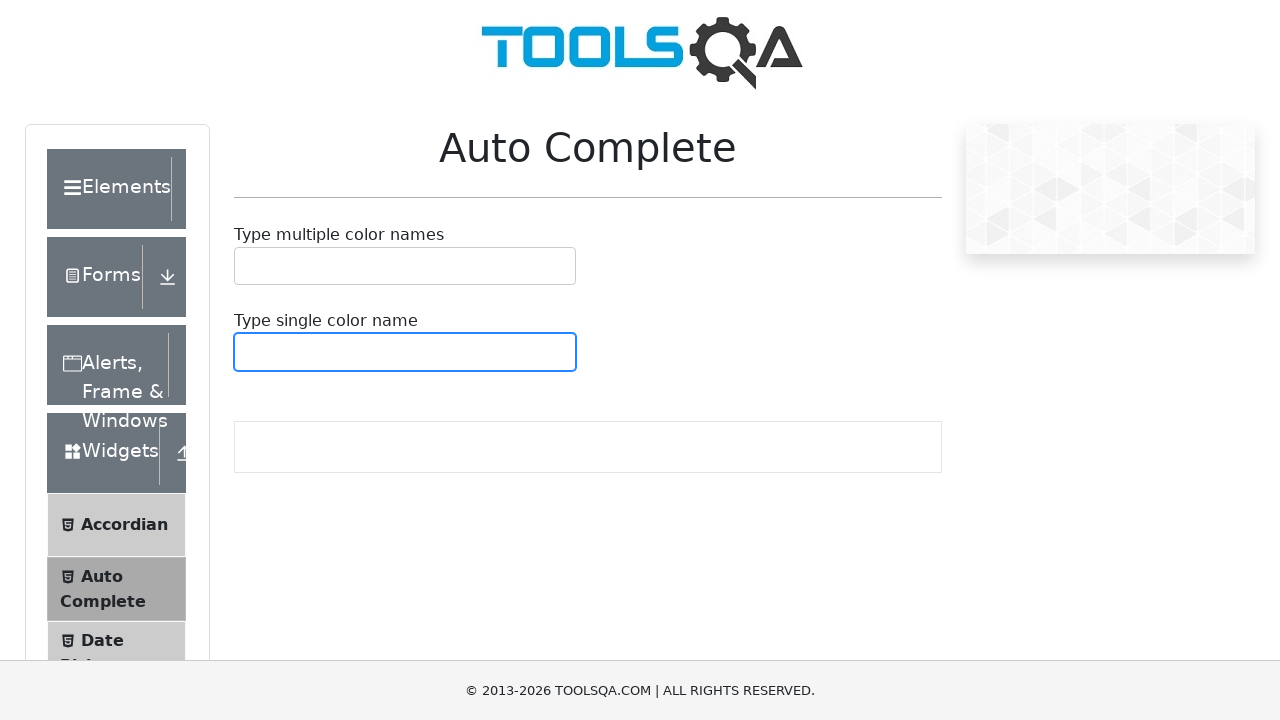

Pressed 'y' key with Shift to type capital 'Y'
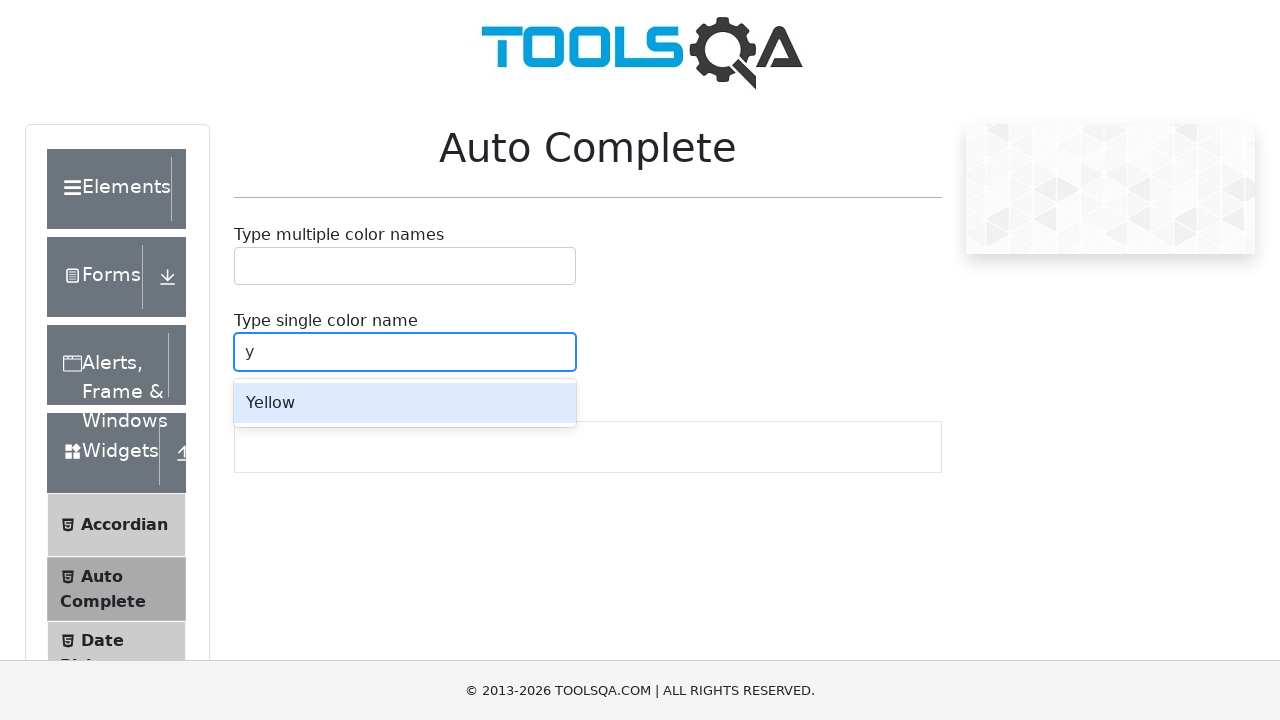

Released Shift key
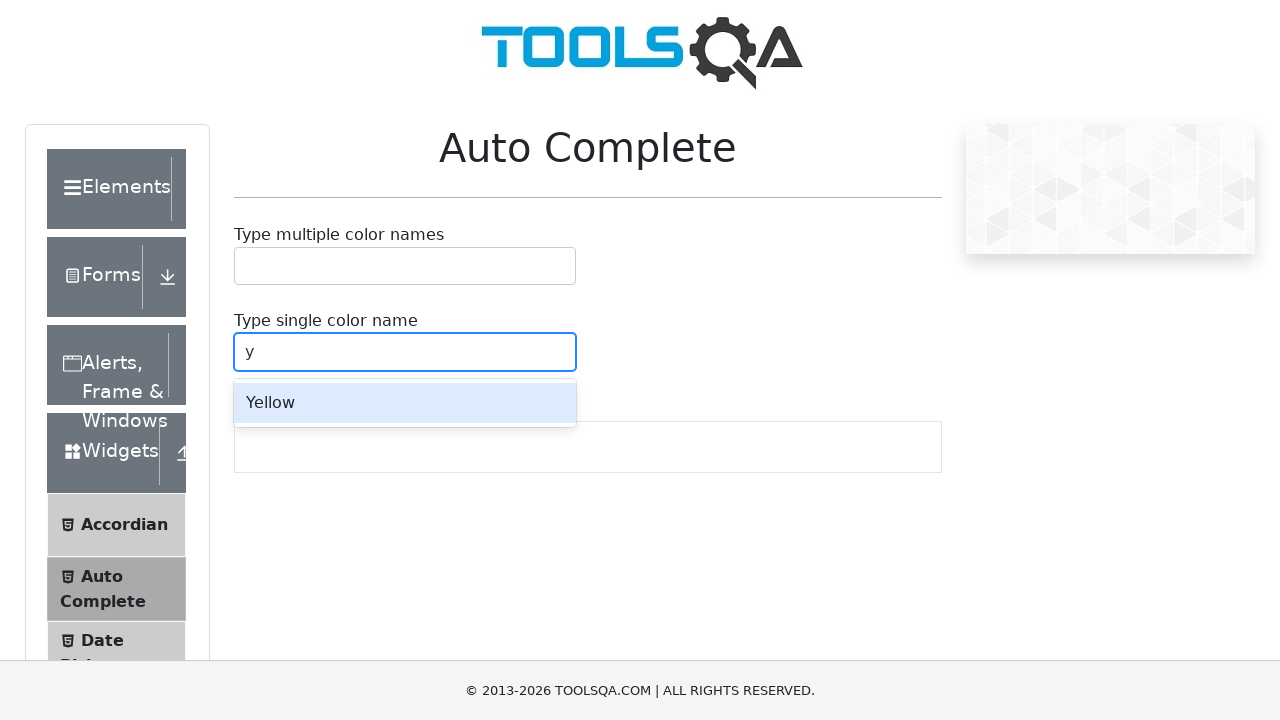

Typed 'ou are ' into the input field
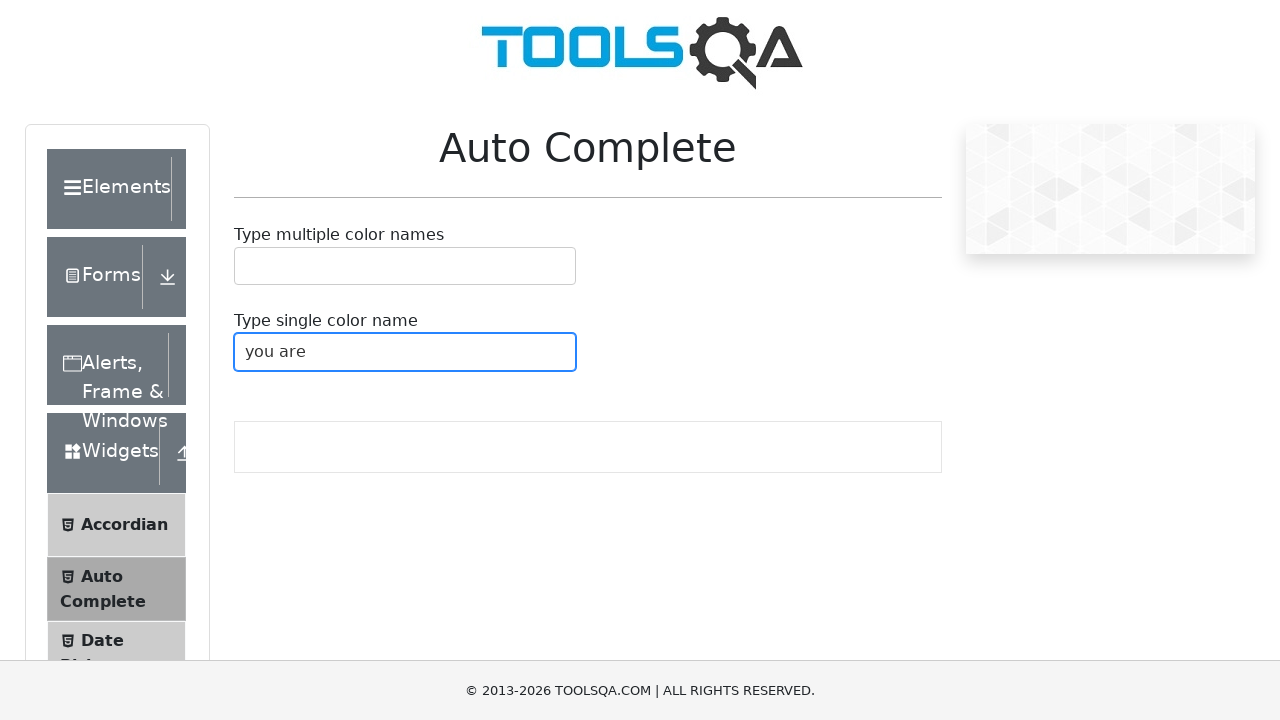

Pressed Shift key down
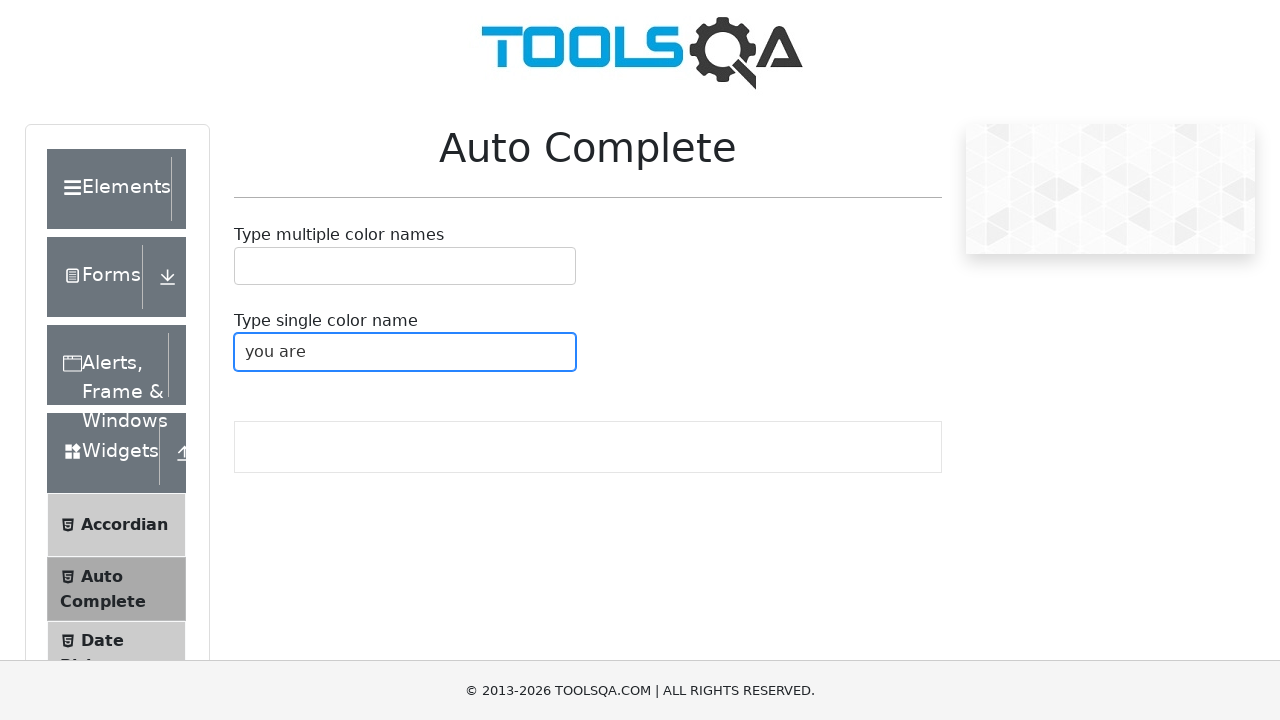

Pressed 'e' key with Shift to type capital 'E'
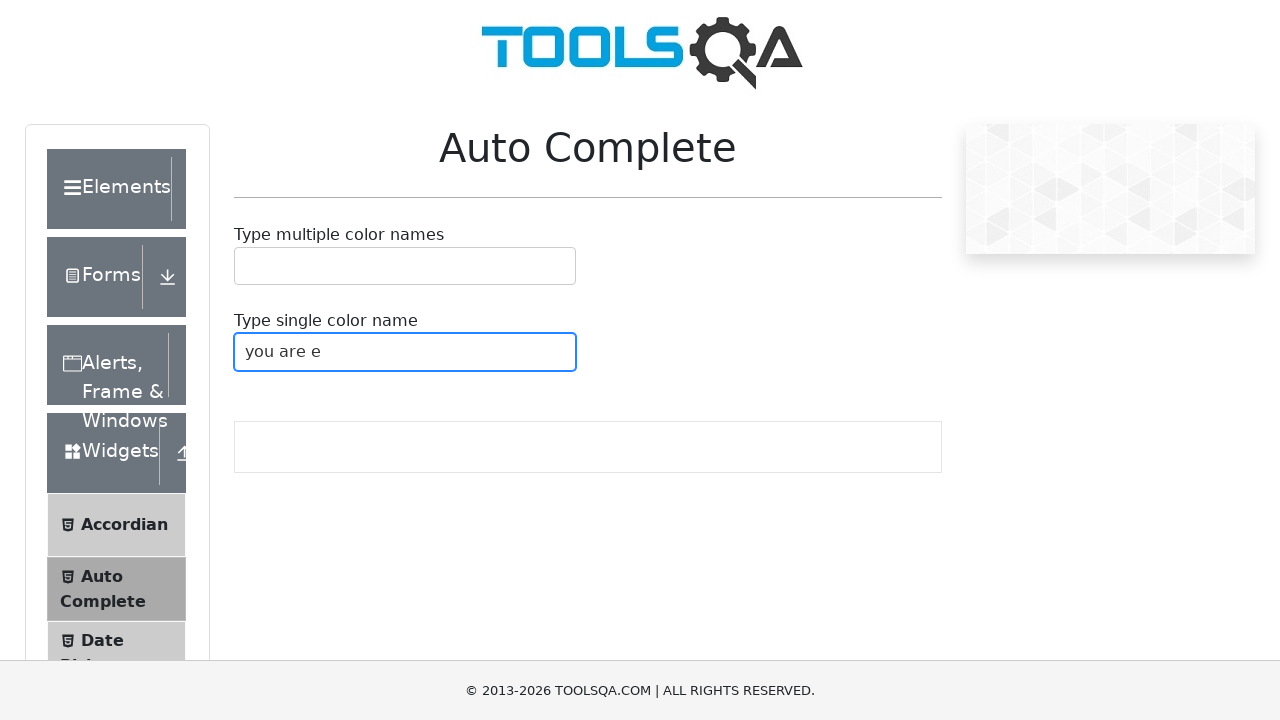

Released Shift key
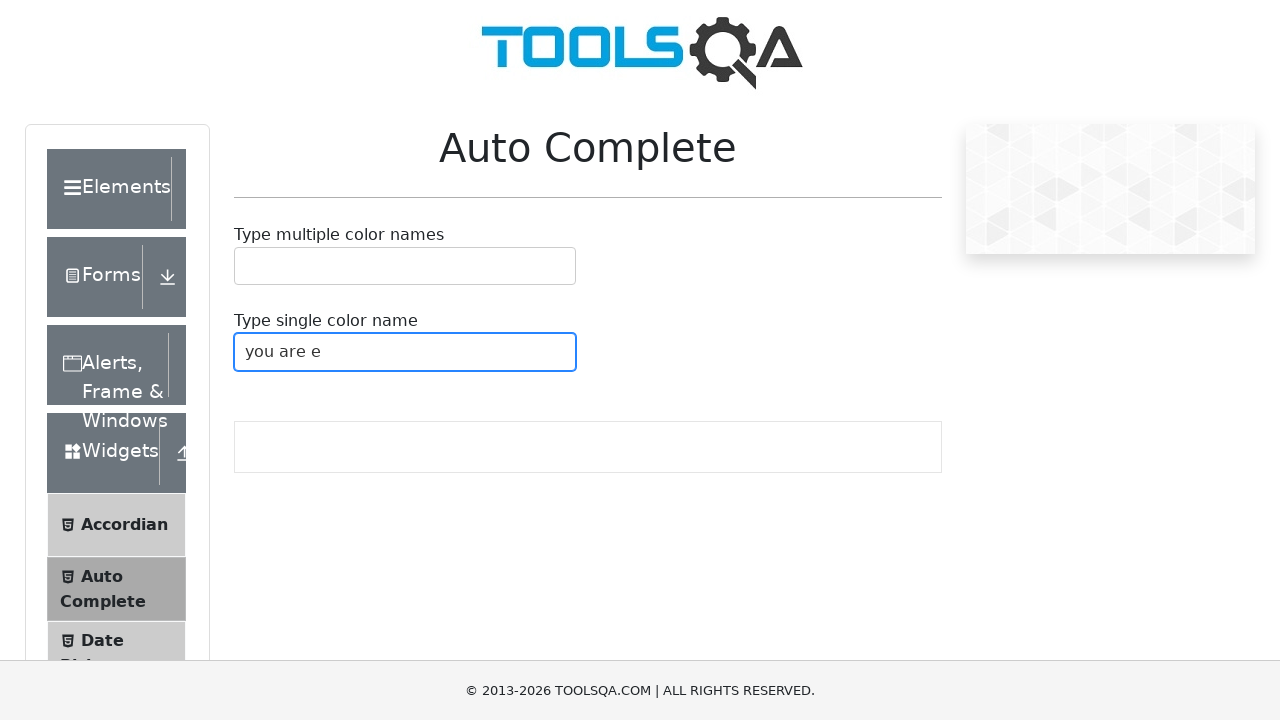

Typed 'xceptional' to complete the word 'Exceptional'
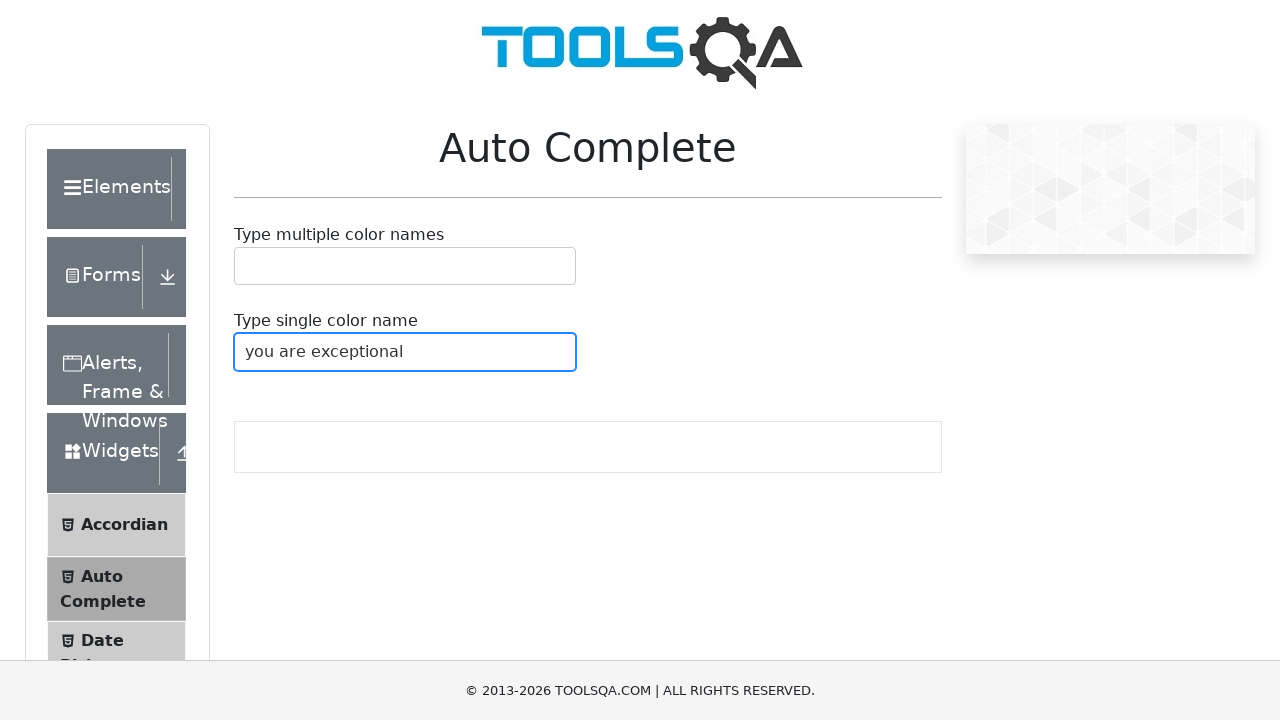

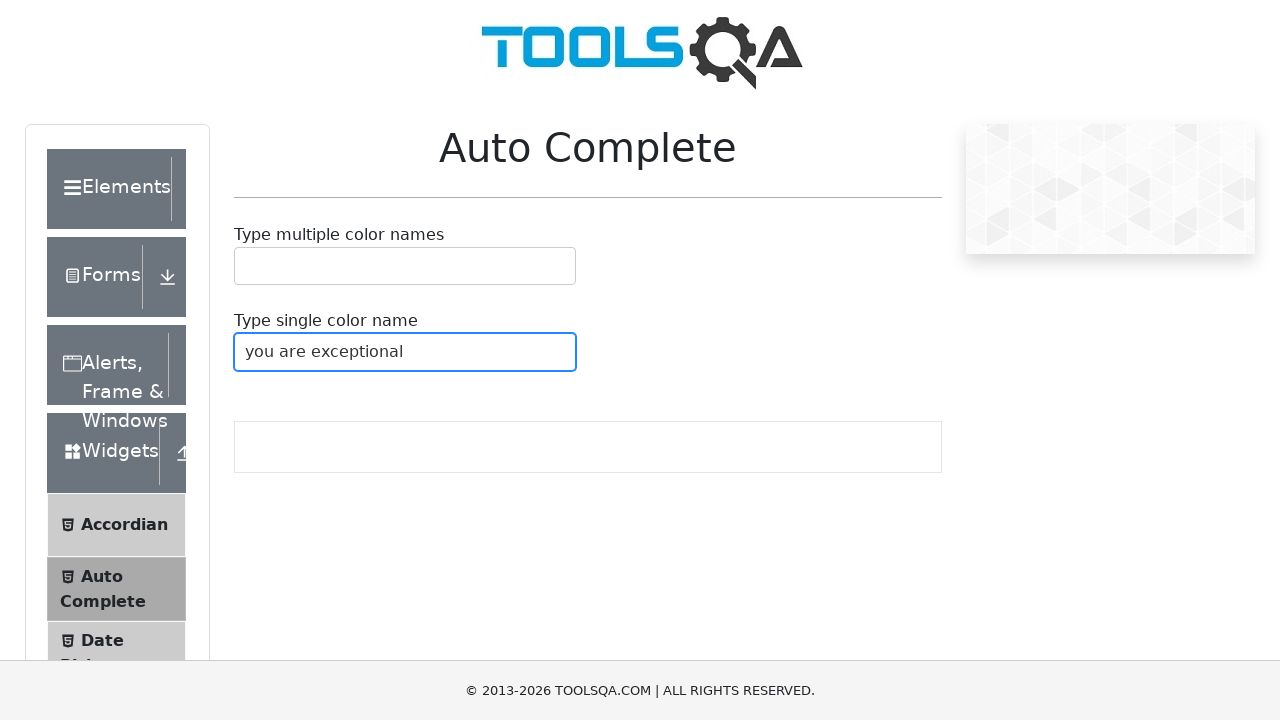